Tests horizontal slider functionality by navigating to the slider page and using keyboard arrow key to move the slider

Starting URL: https://the-internet.herokuapp.com/

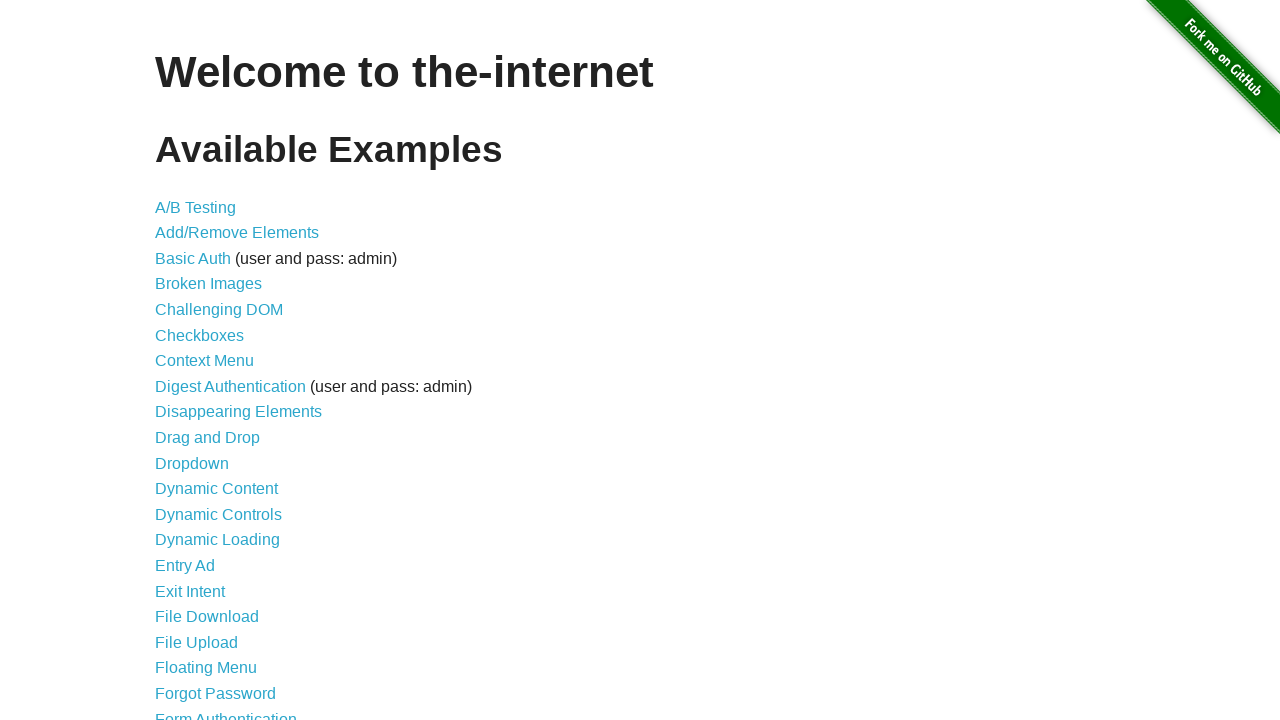

Clicked on Horizontal Slider link at (214, 361) on text=Horizontal Slider
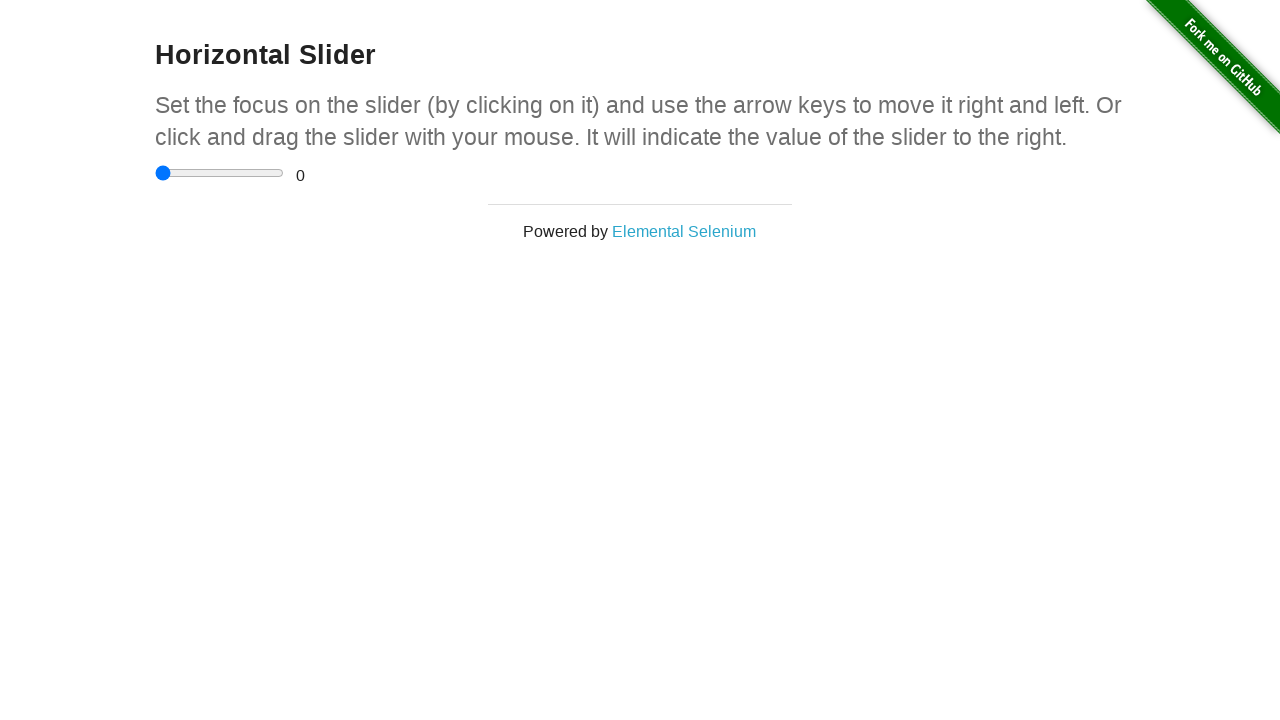

Waited for slider to be visible
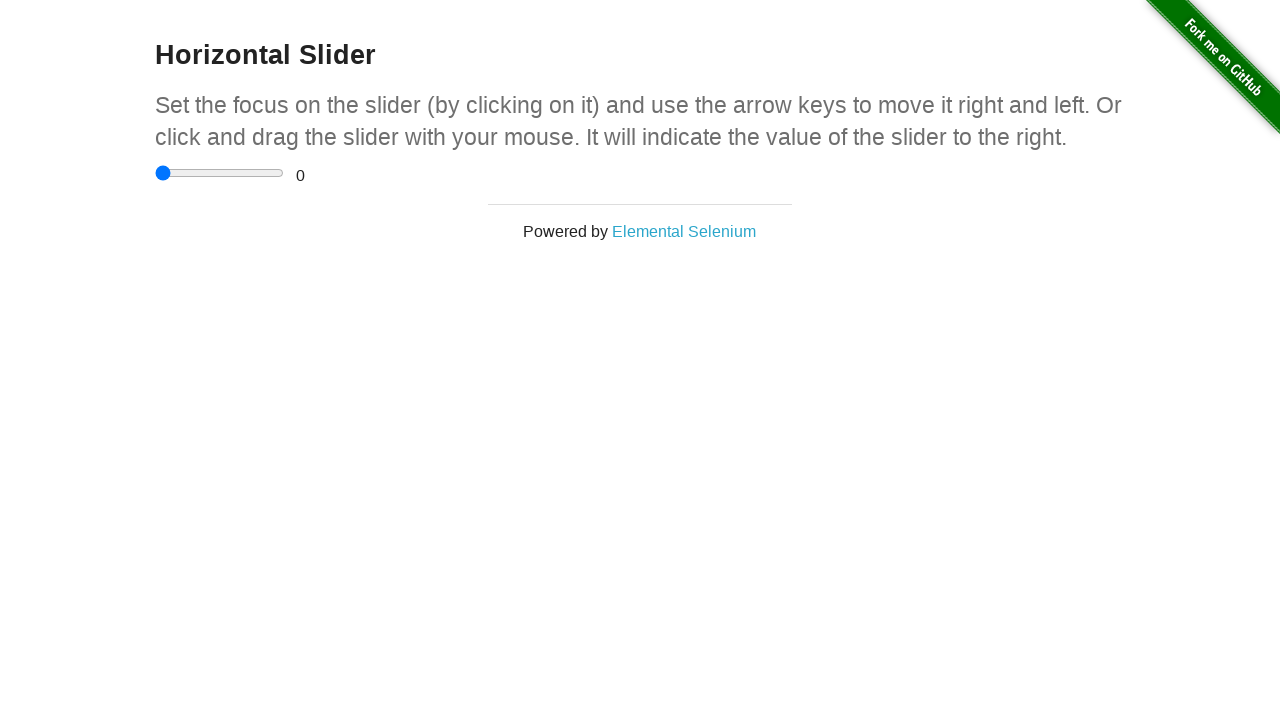

Clicked on the slider to focus it at (220, 173) on input[type='range']
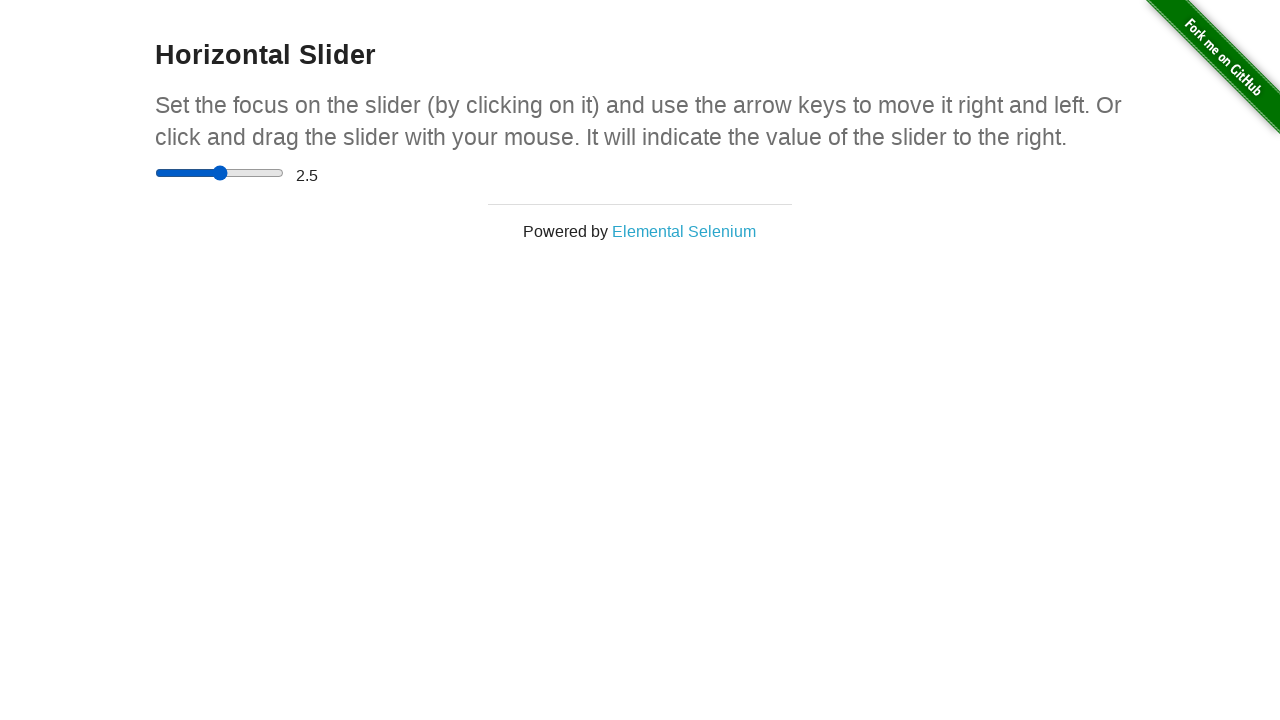

Pressed right arrow key to move slider
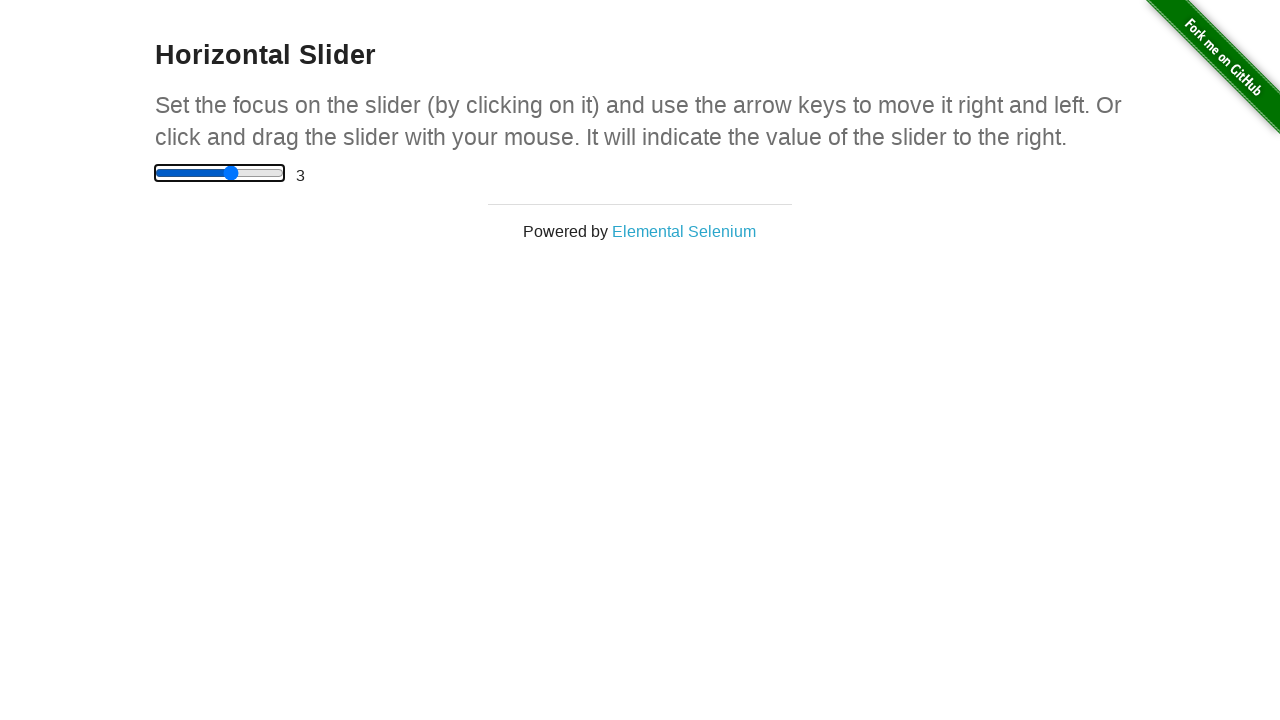

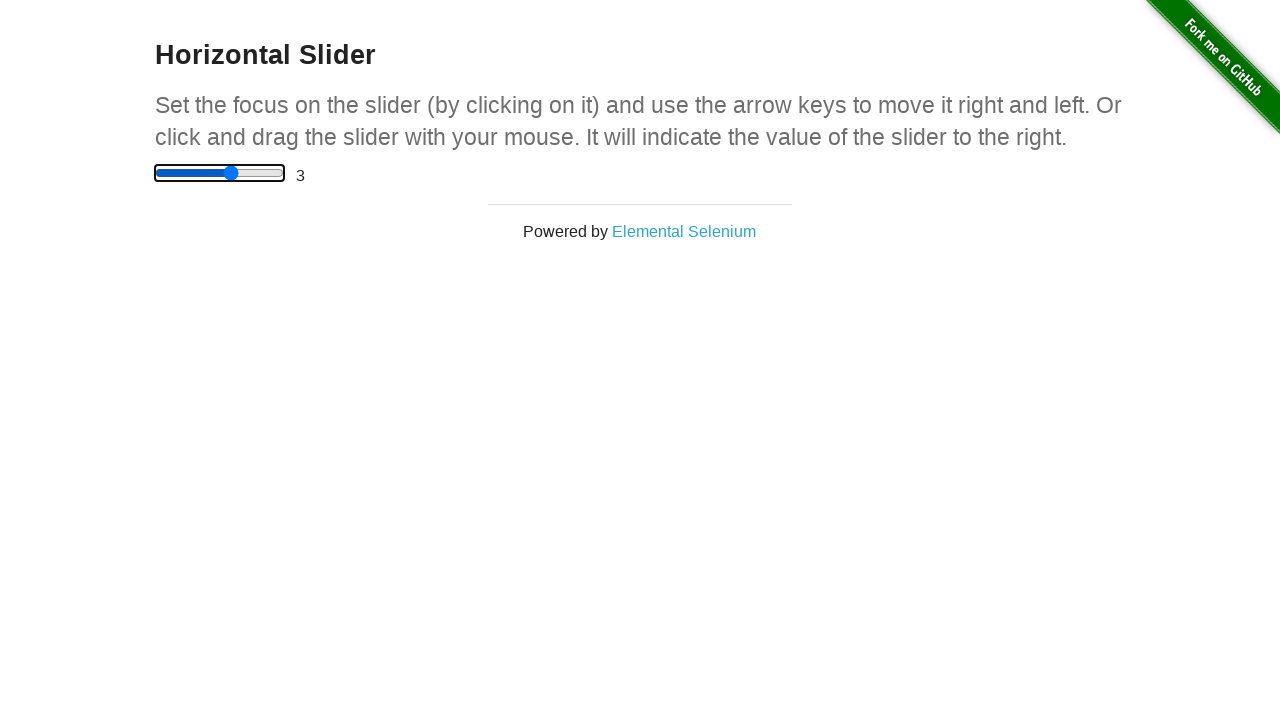